Tests a custom dropdown component by clicking to open it and selecting specific options from the available items

Starting URL: https://testautomationpractice.blogspot.com/

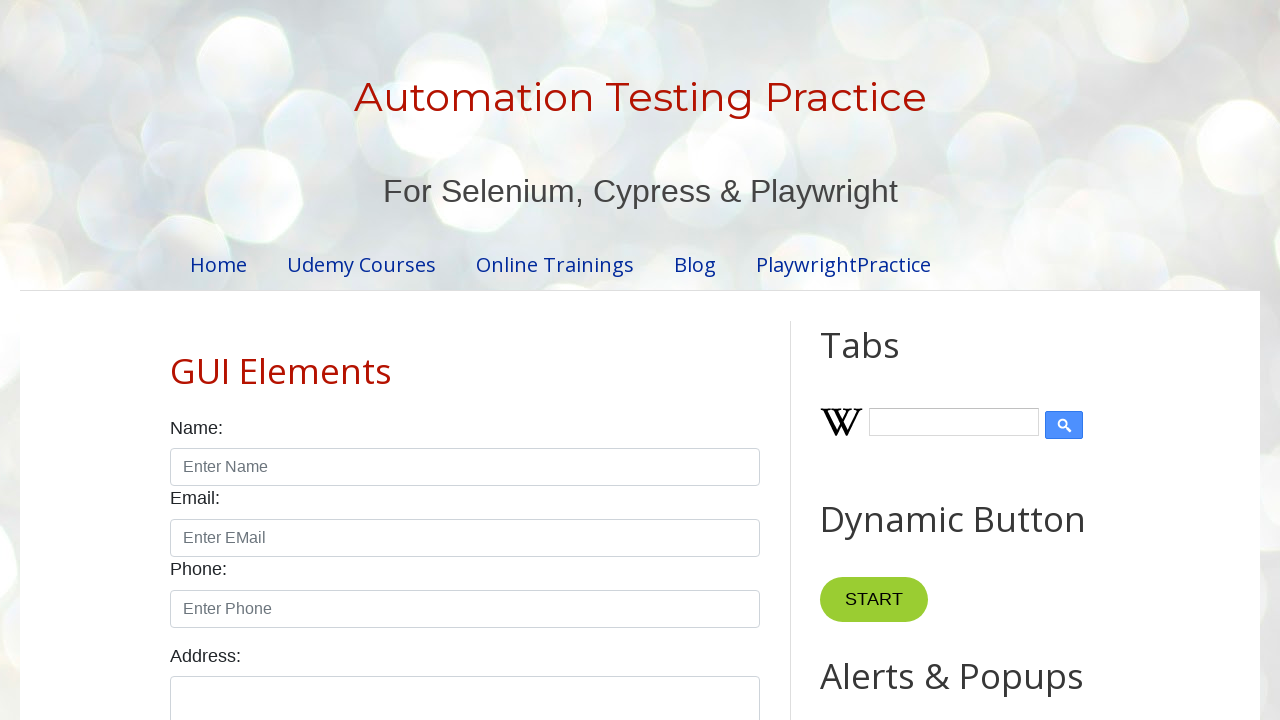

Clicked on custom dropdown to open it at (920, 360) on input#comboBox
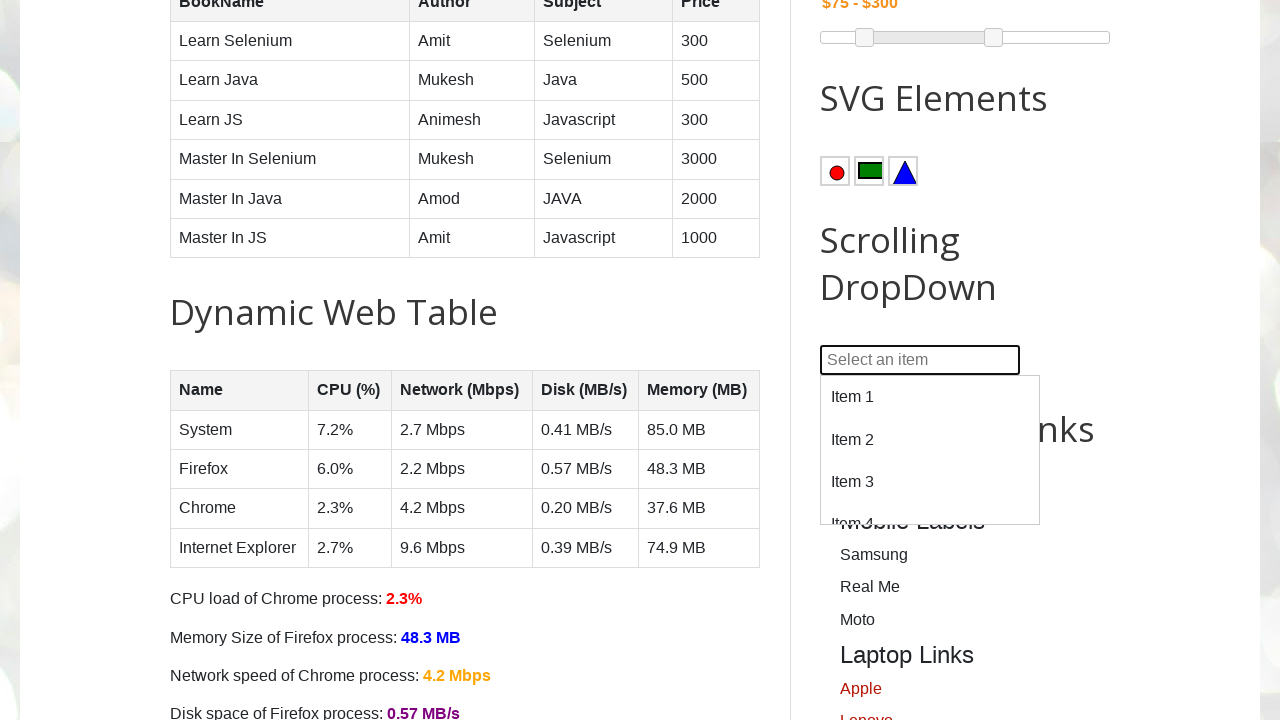

Dropdown options became visible
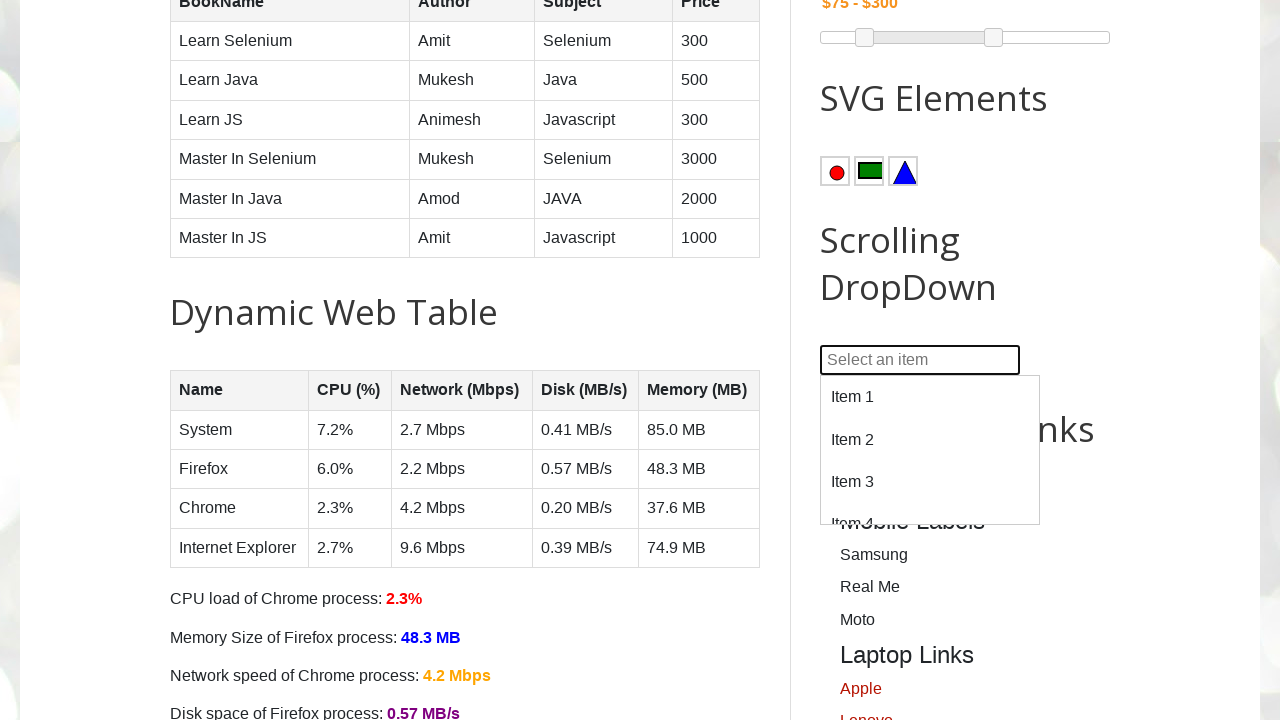

Retrieved all dropdown options
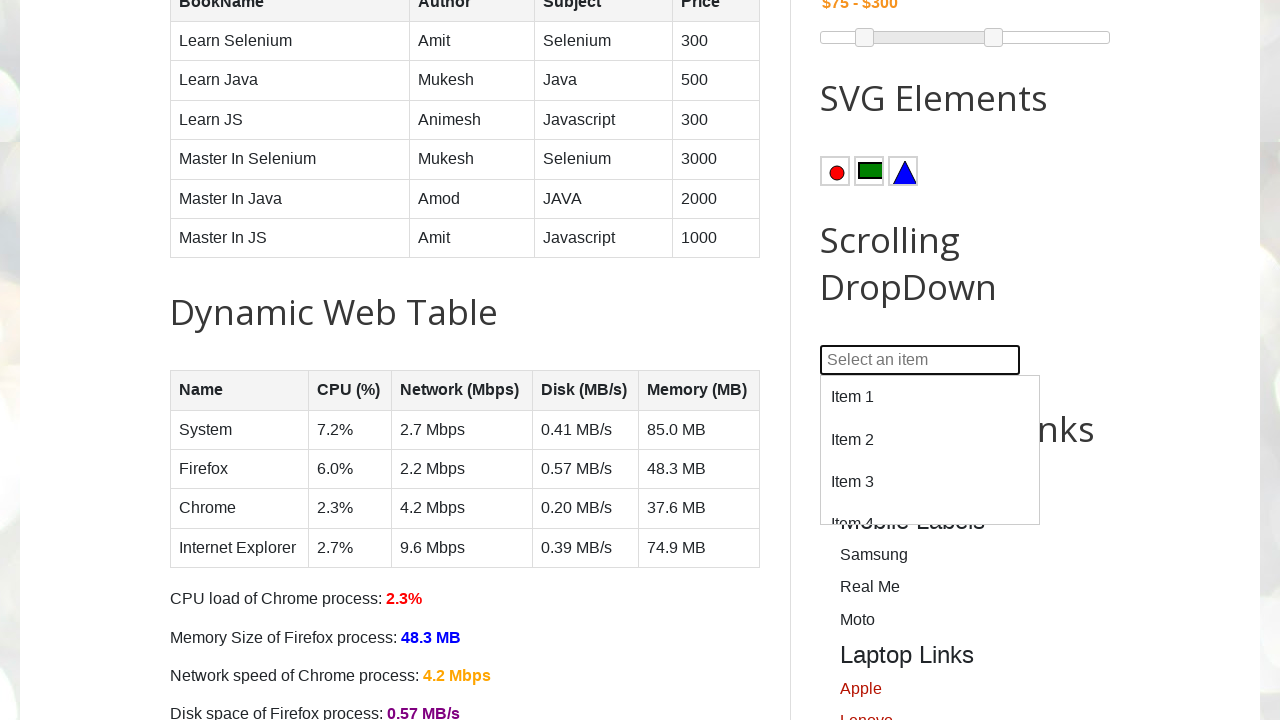

Selected dropdown option: Item 5 at (930, 450) on div#dropdown > div >> nth=4
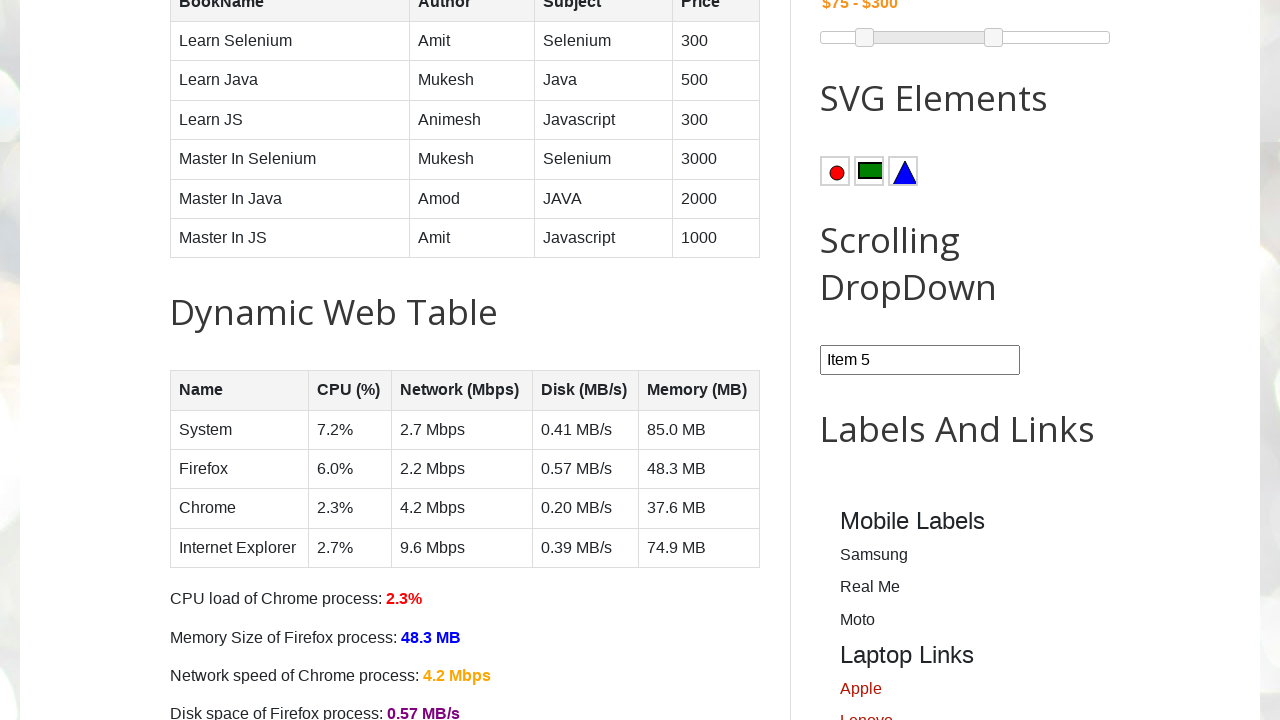

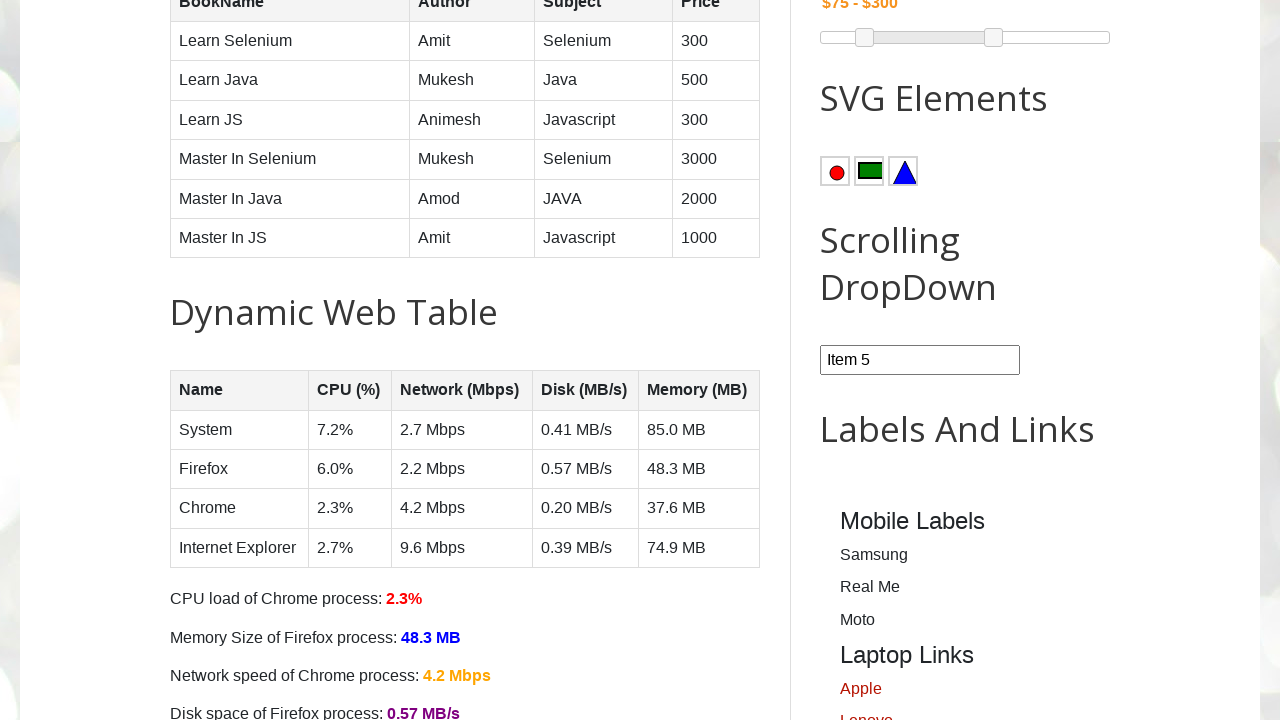